Navigates to the JPL Space image gallery and clicks the full image button to view the featured Mars image.

Starting URL: https://data-class-jpl-space.s3.amazonaws.com/JPL_Space/index.html

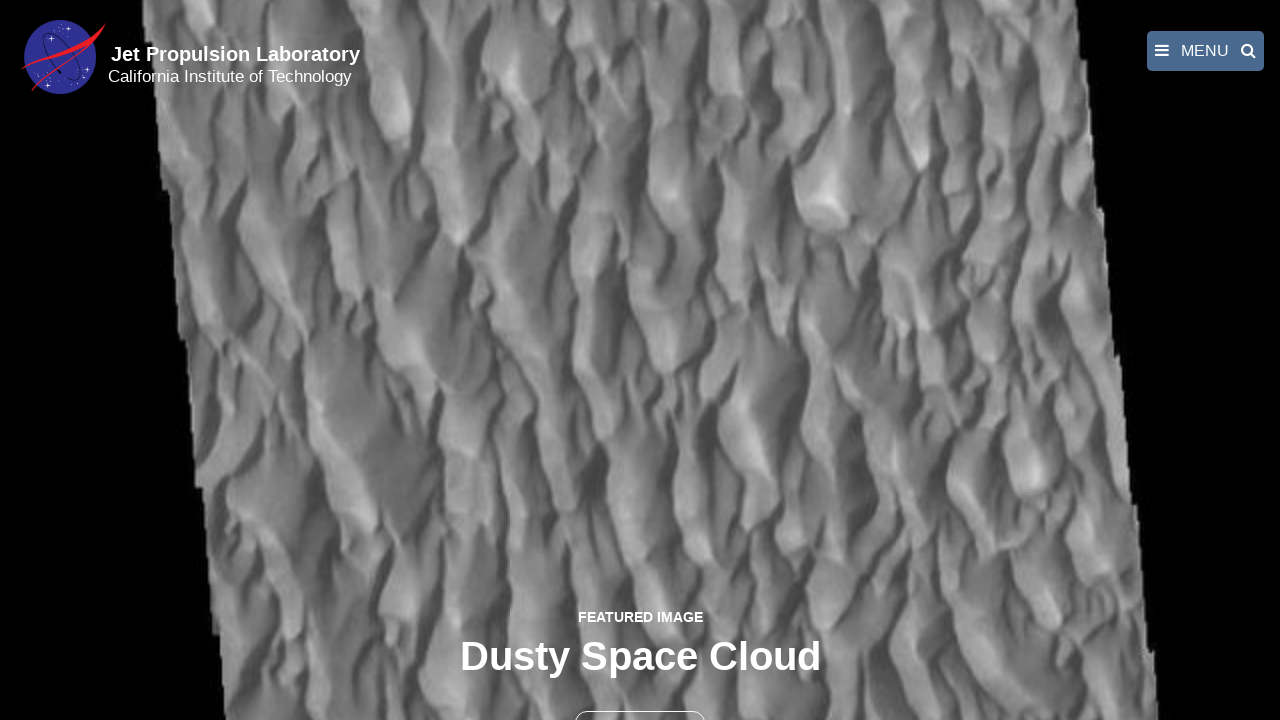

Navigated to JPL Space image gallery homepage
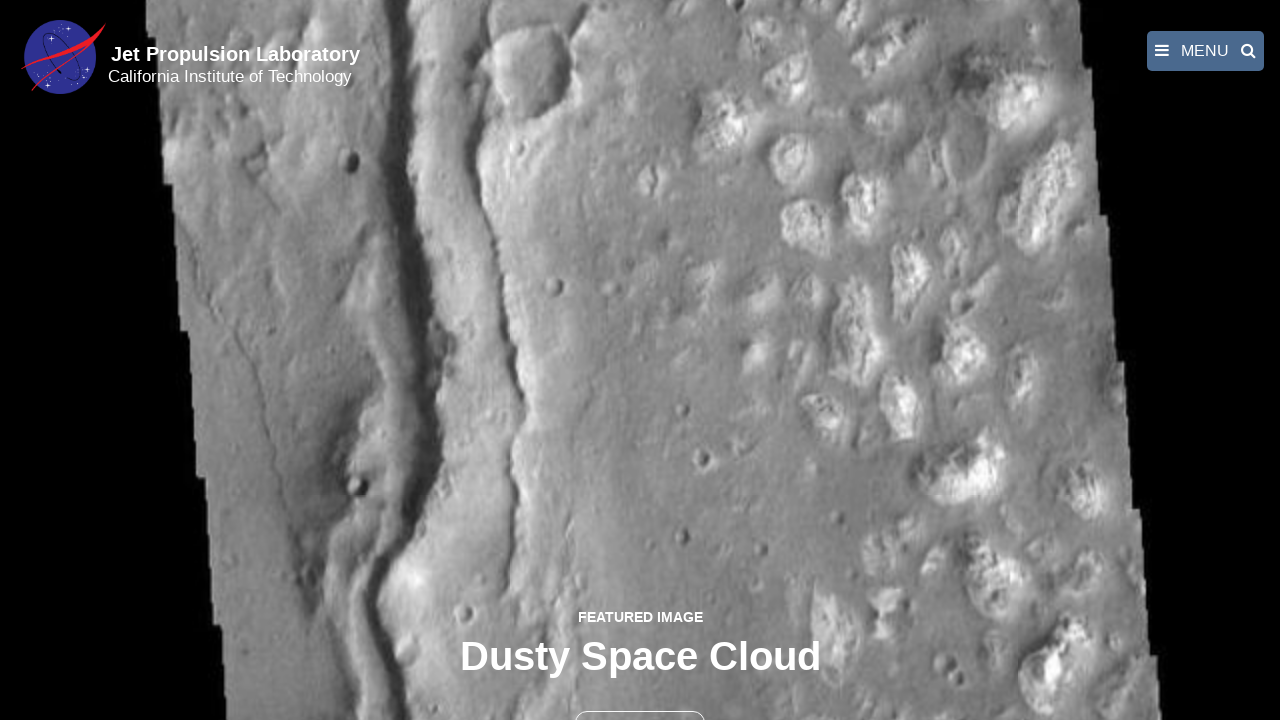

Clicked the full image button to view featured Mars image at (640, 699) on button >> nth=1
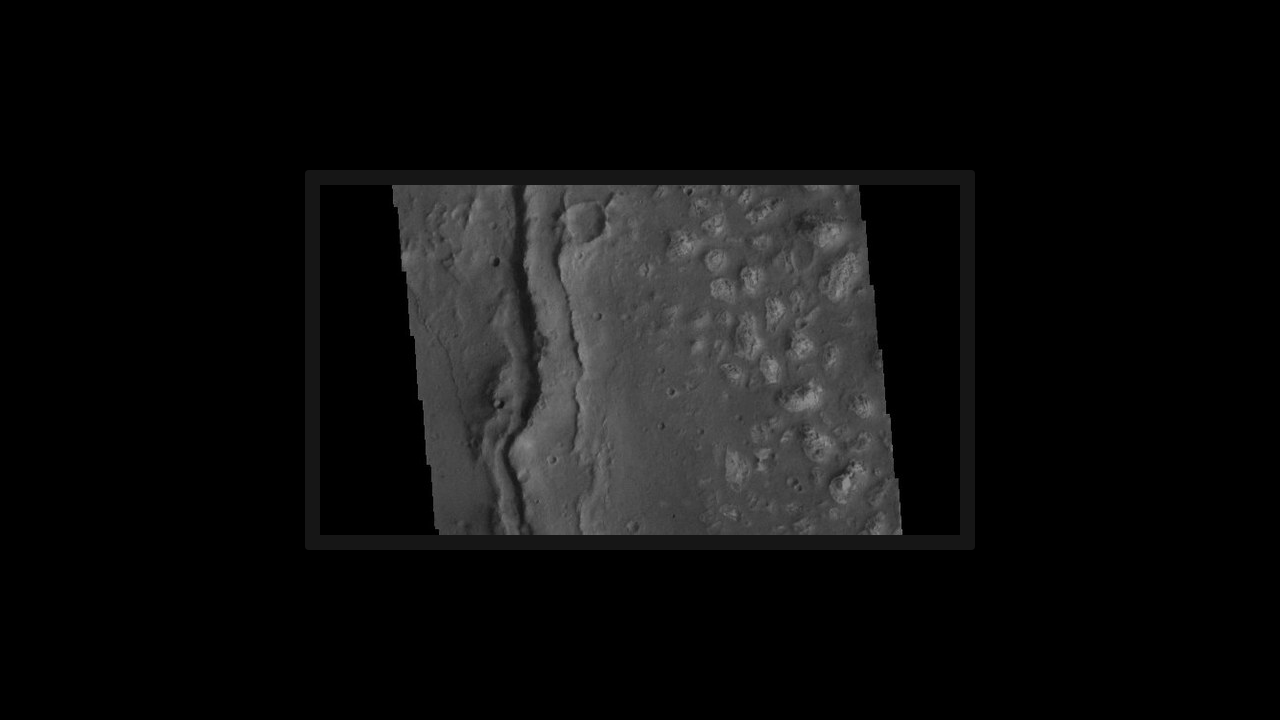

Full-size featured image loaded in fancybox viewer
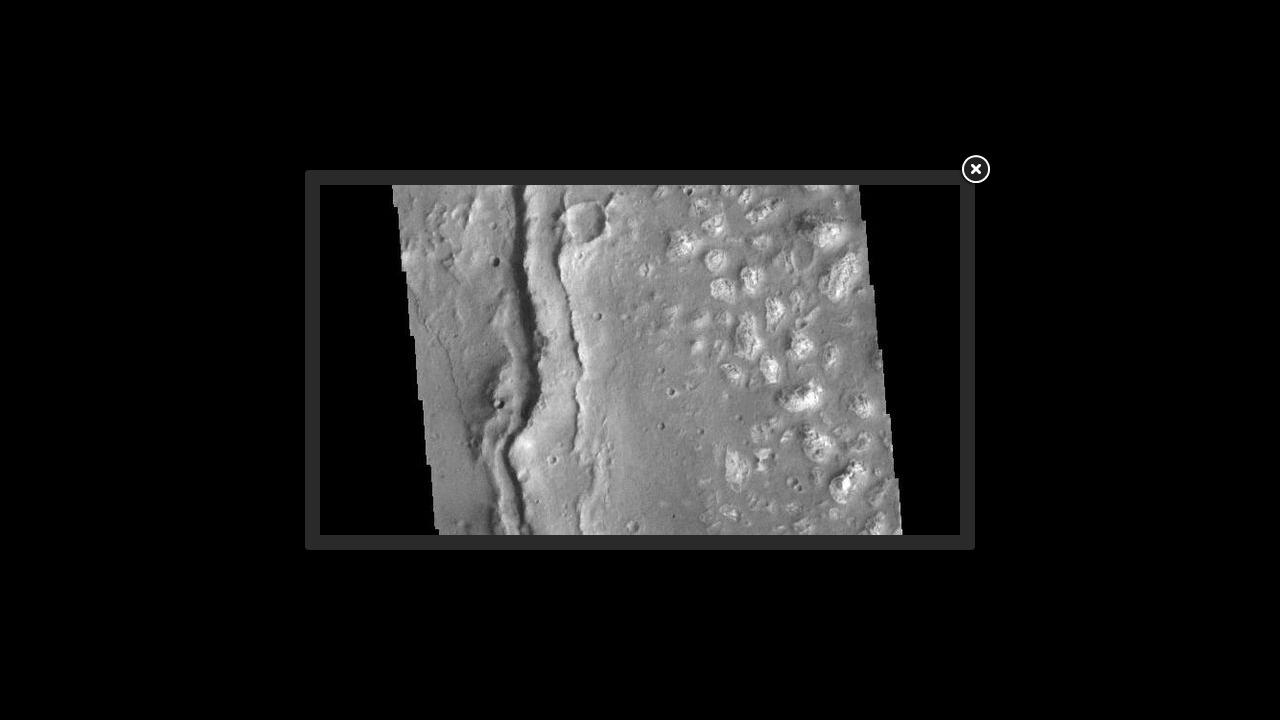

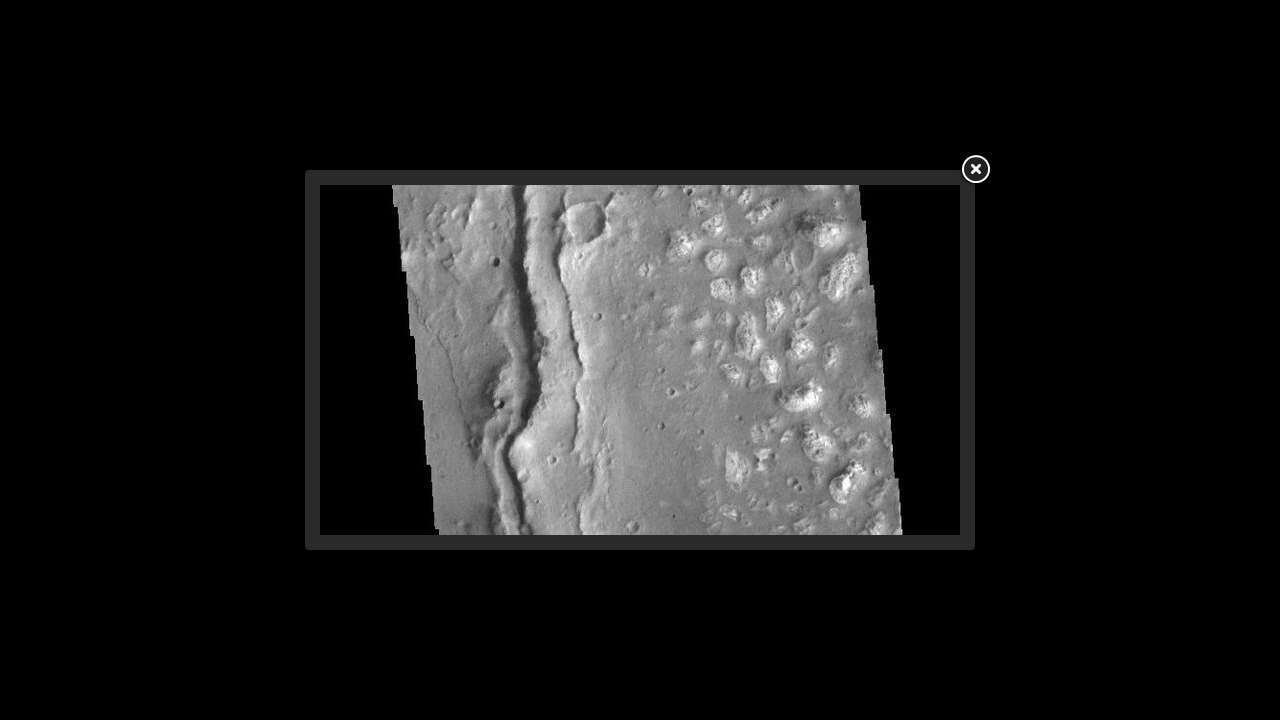